Tests checkbox functionality on a practice automation page by clicking a checkbox to select it, then clicking again to deselect it, and counting the total number of checkboxes on the page.

Starting URL: https://rahulshettyacademy.com/AutomationPractice/

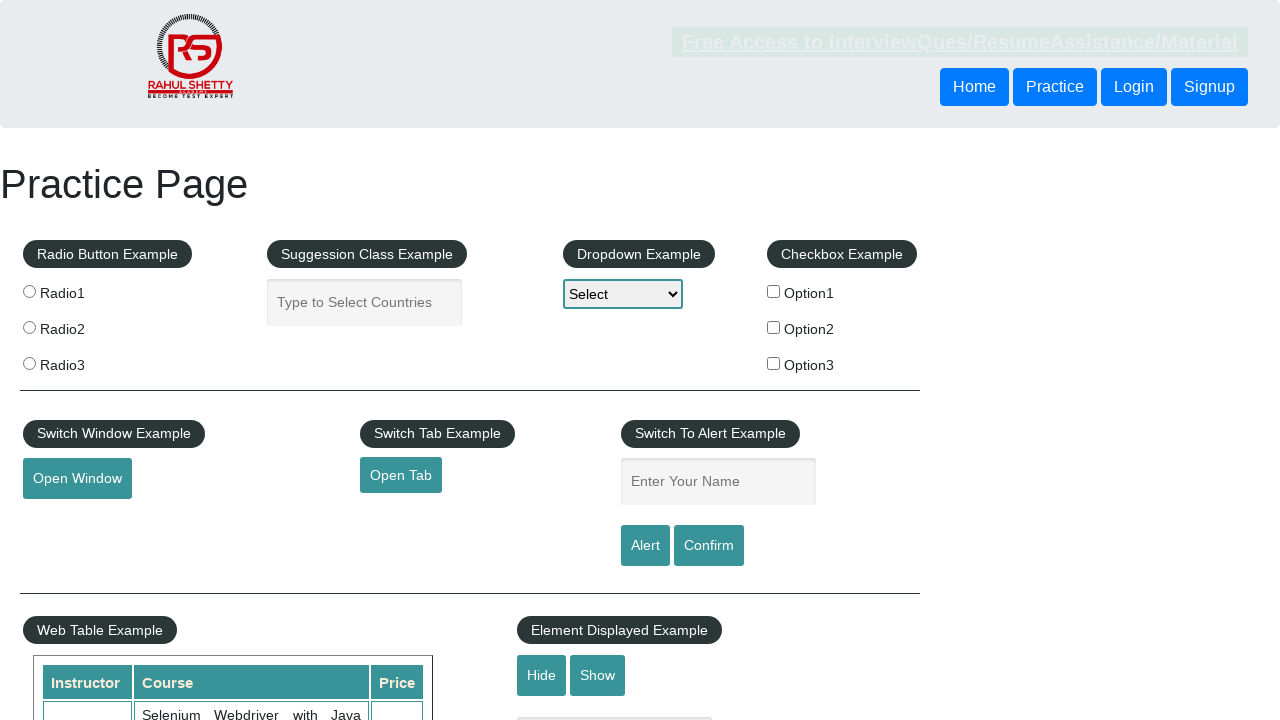

Clicked checkbox #checkBoxOption1 to select it at (774, 291) on #checkBoxOption1
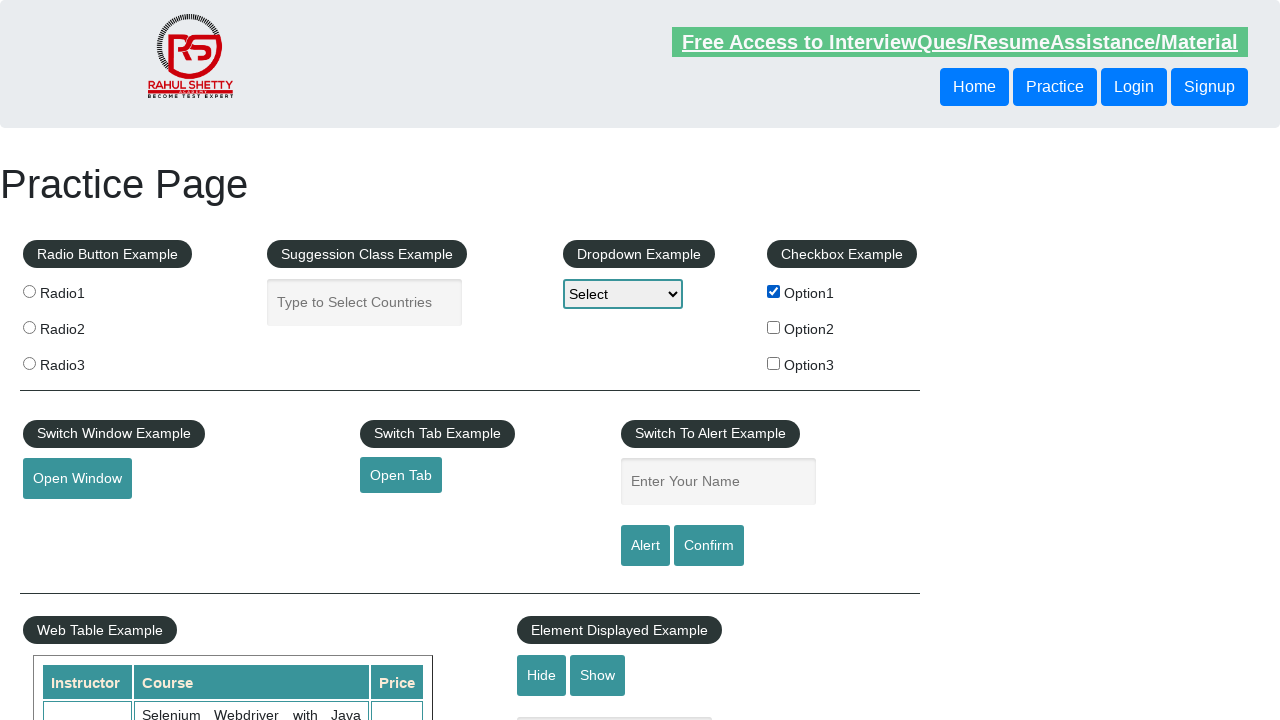

Verified checkbox #checkBoxOption1 is selected
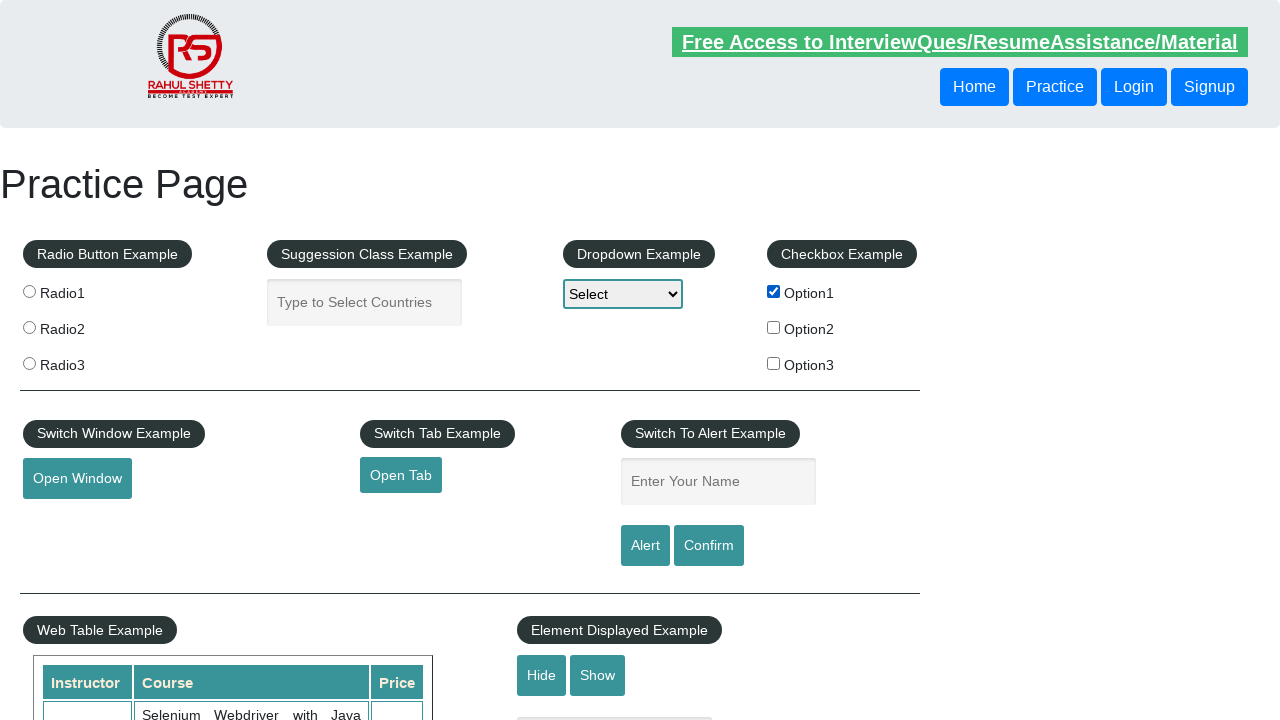

Clicked checkbox #checkBoxOption1 again to deselect it at (774, 291) on #checkBoxOption1
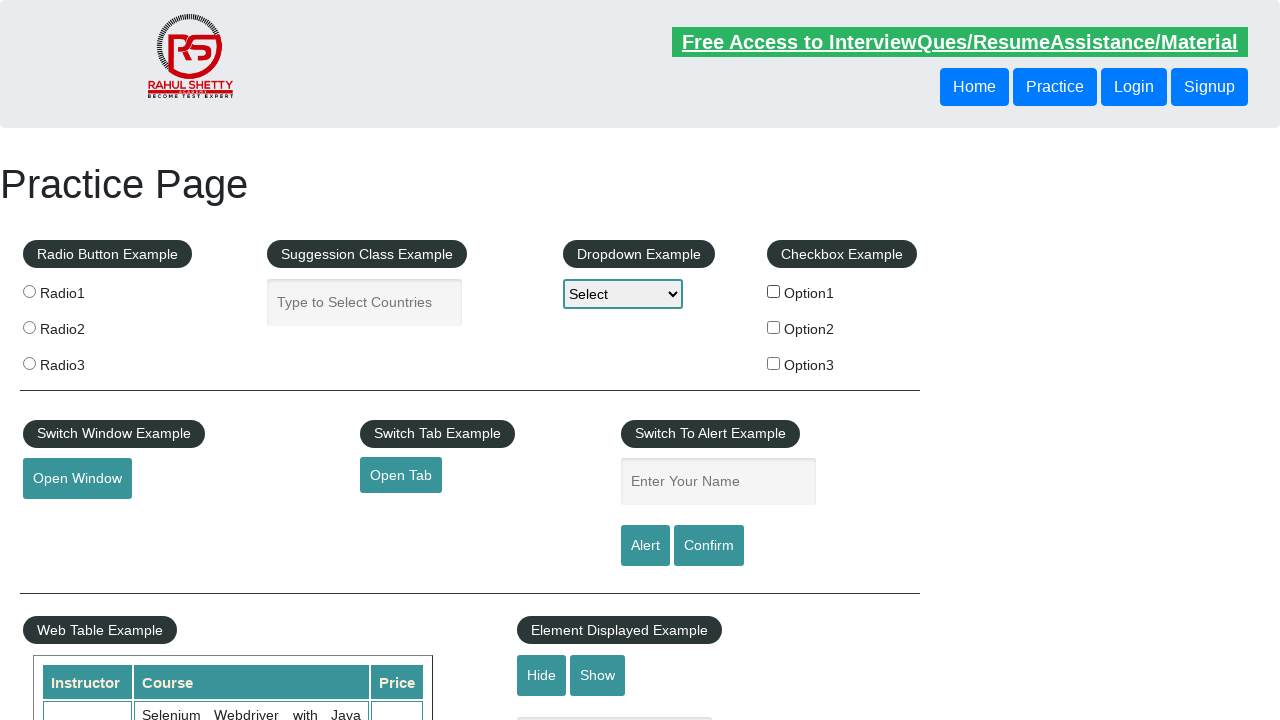

Verified checkbox #checkBoxOption1 is deselected
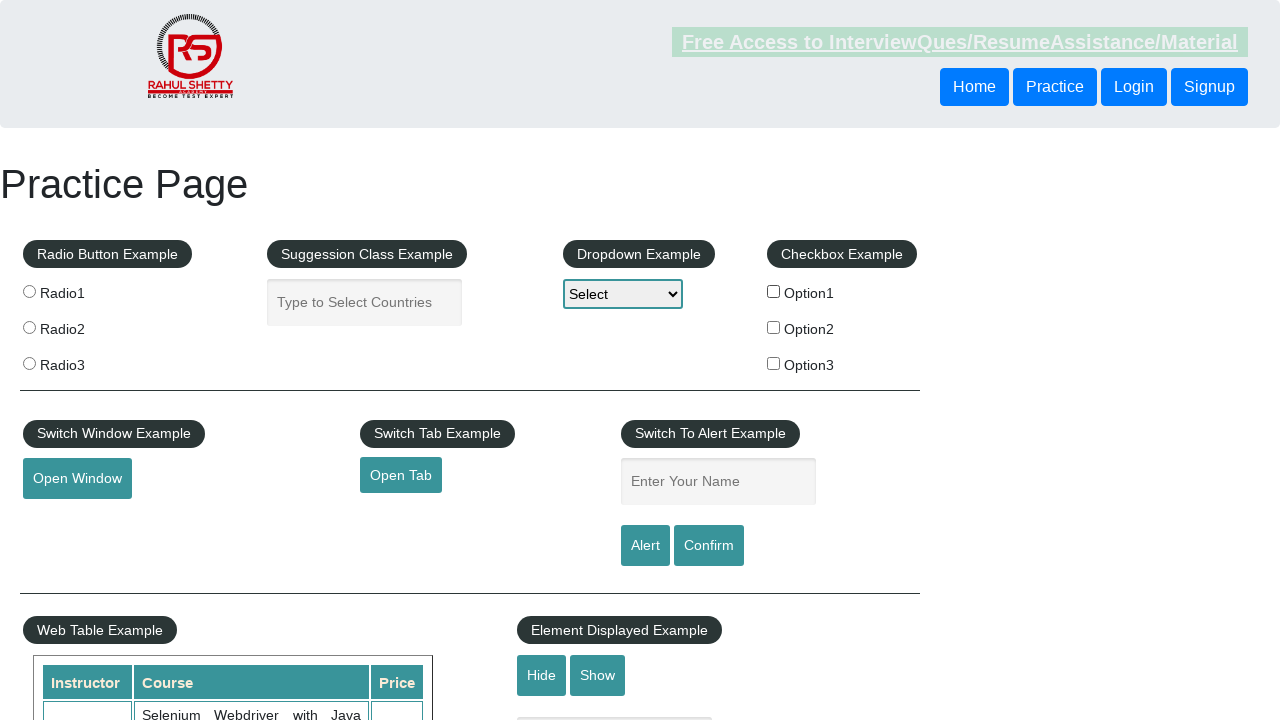

Located all checkbox elements on the page
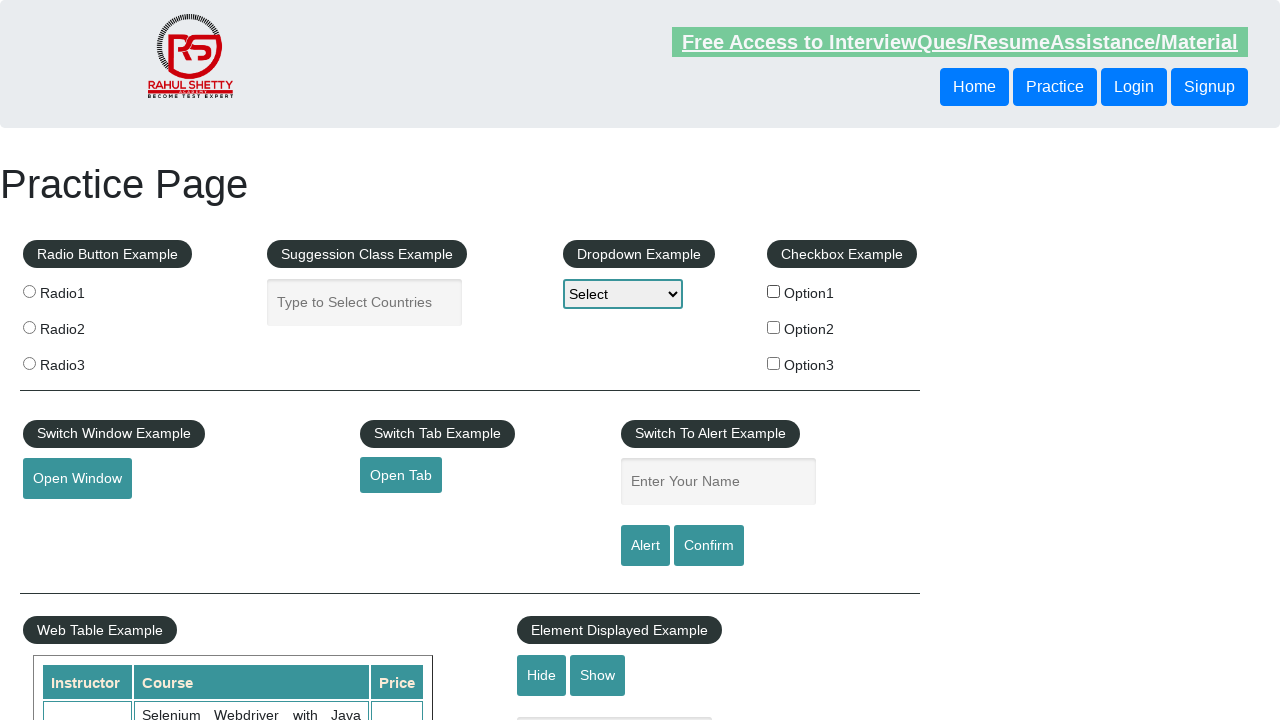

Counted total number of checkboxes: 3
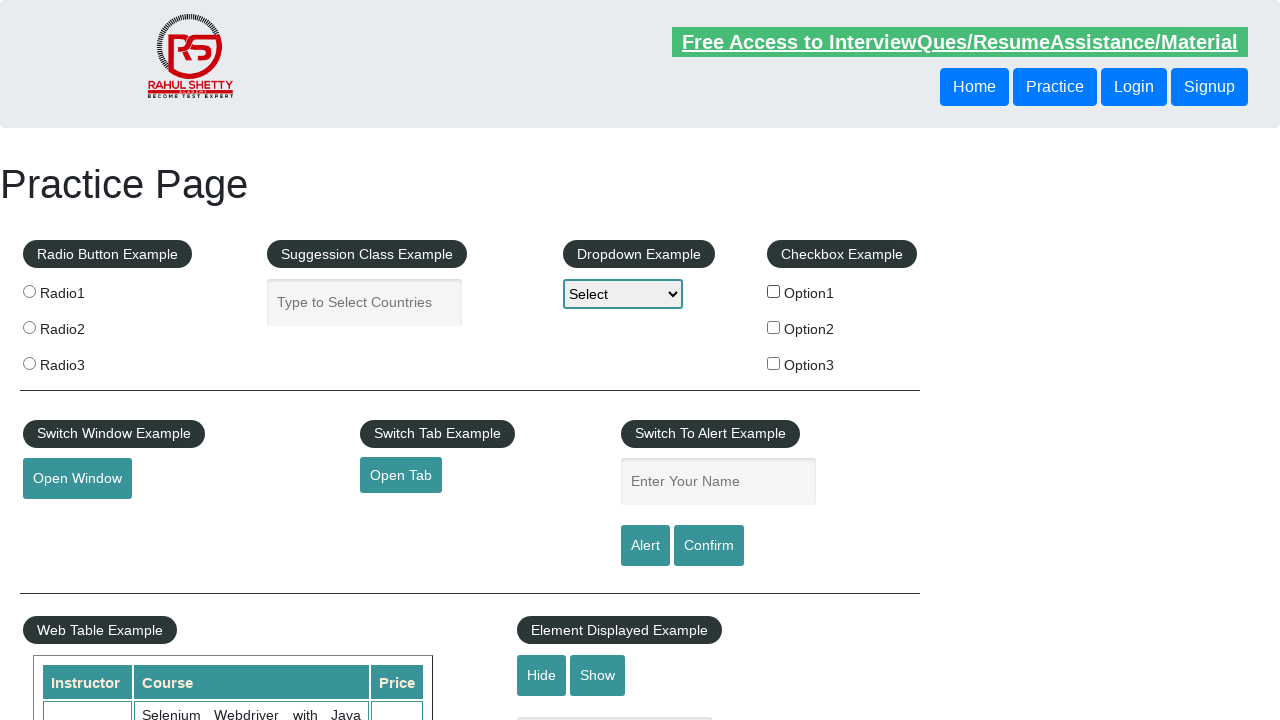

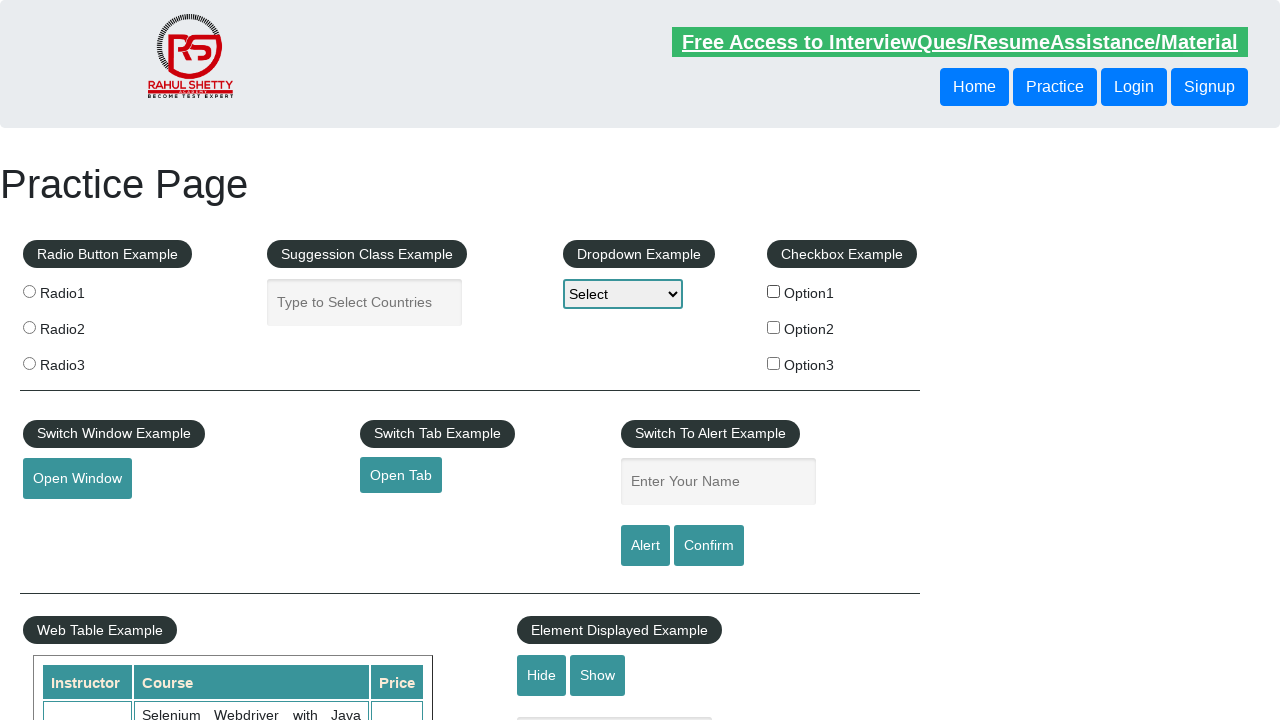